Tests date selection functionality by selecting a year, month, and day from dropdown menus on a practice page

Starting URL: https://practice.cydeo.com/dropdown

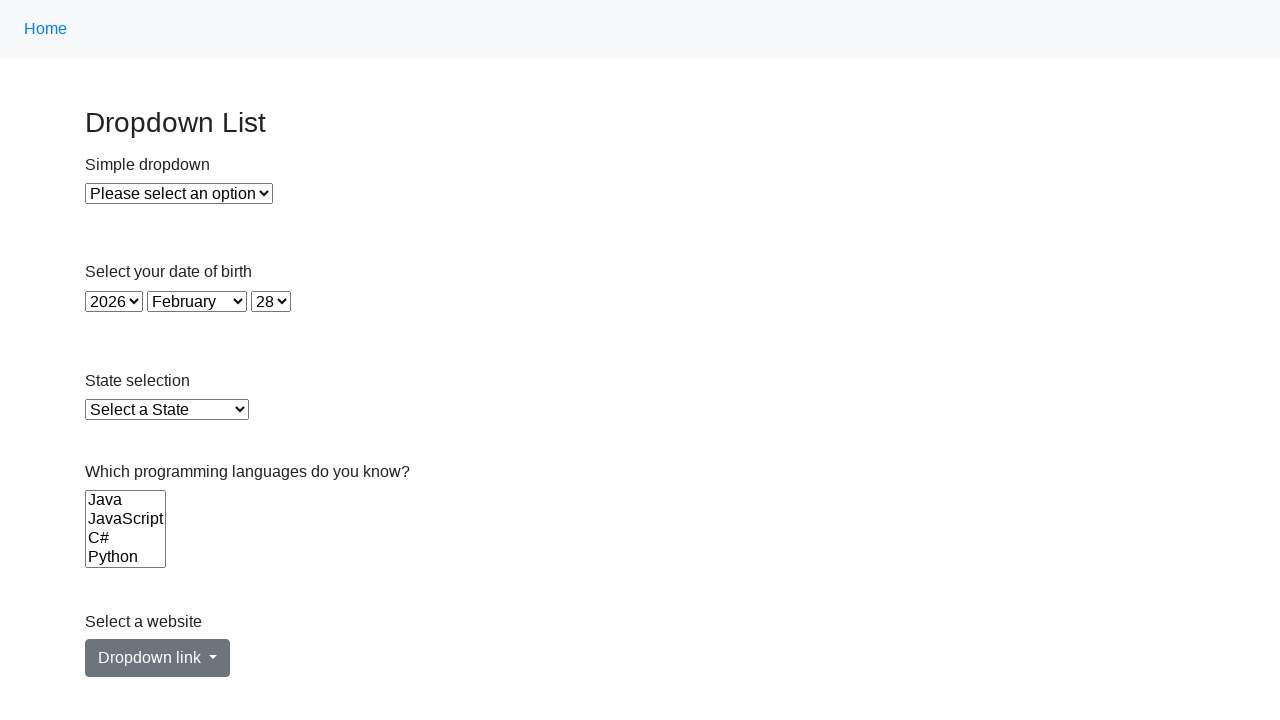

Selected year 1981 from year dropdown on select#year
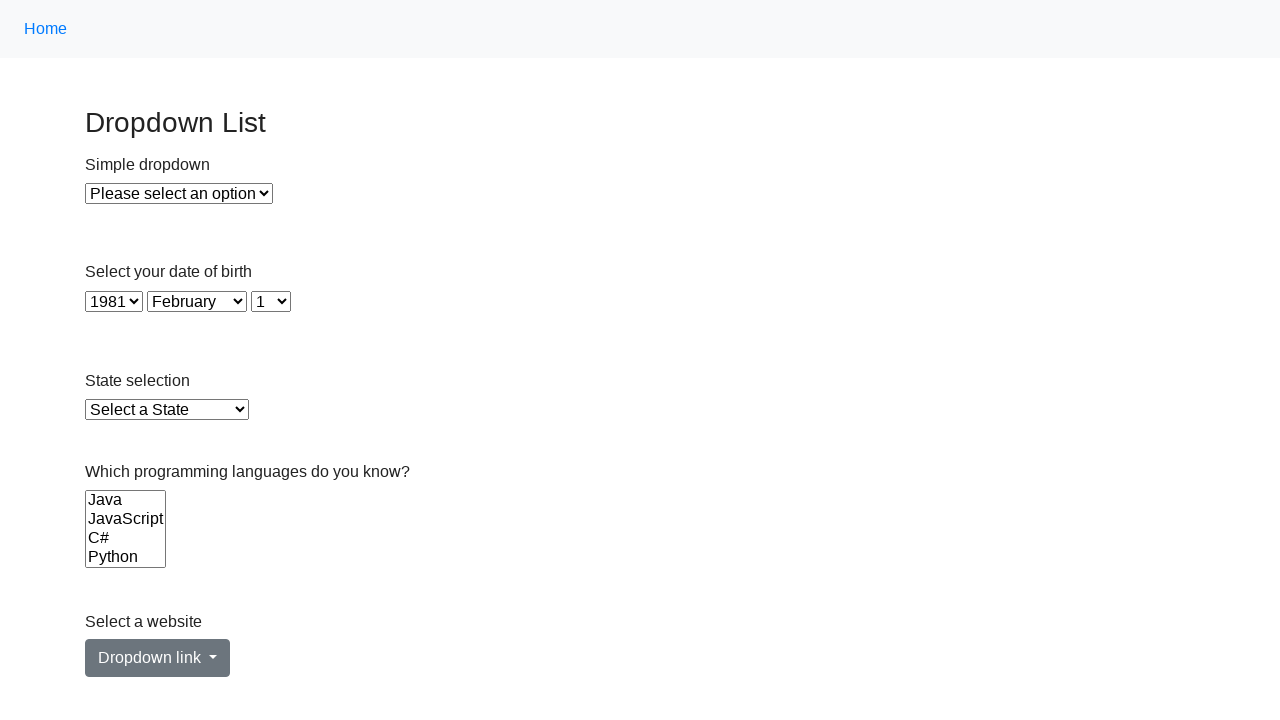

Selected month February (value 2) from month dropdown on select#month
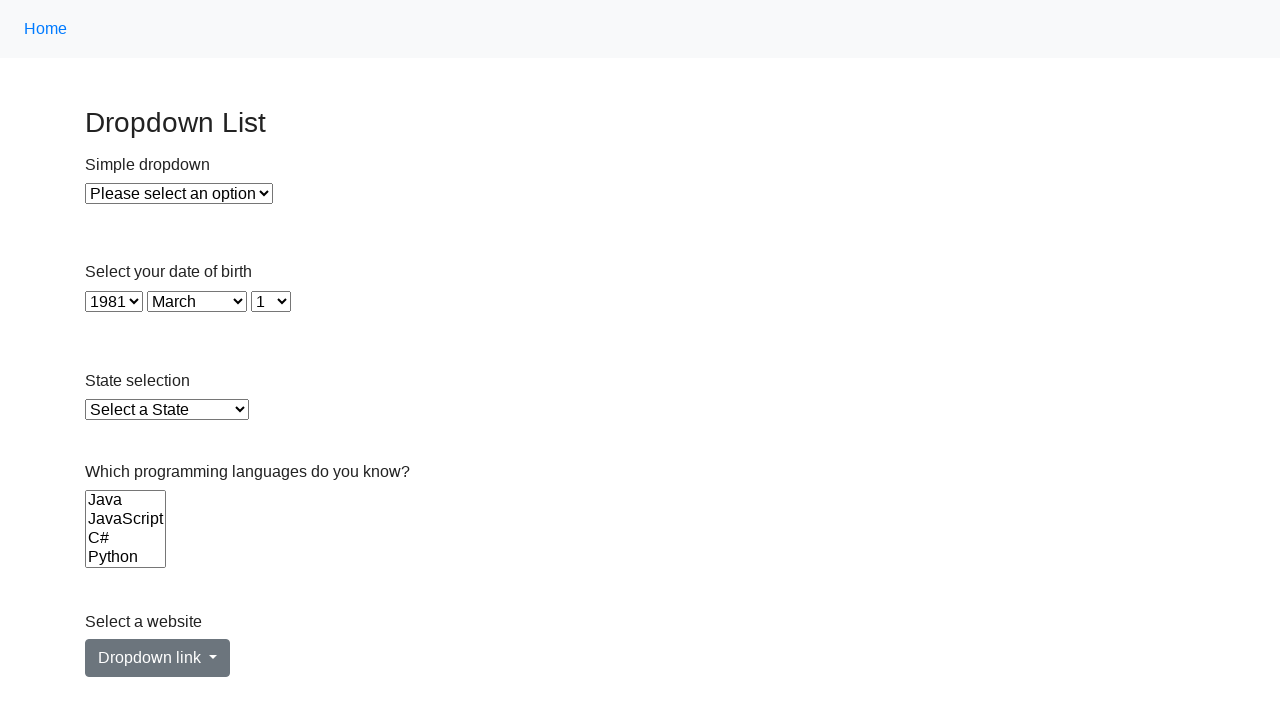

Selected day using index 1 (second option) from day dropdown on select#day
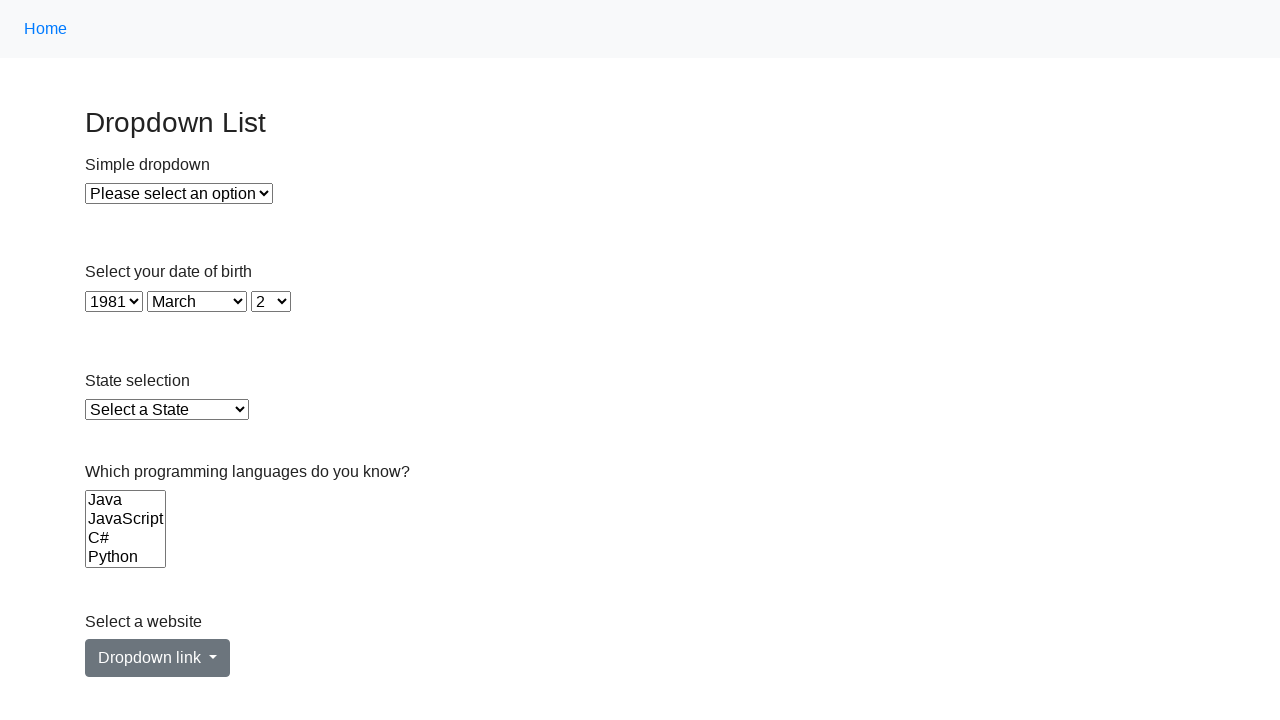

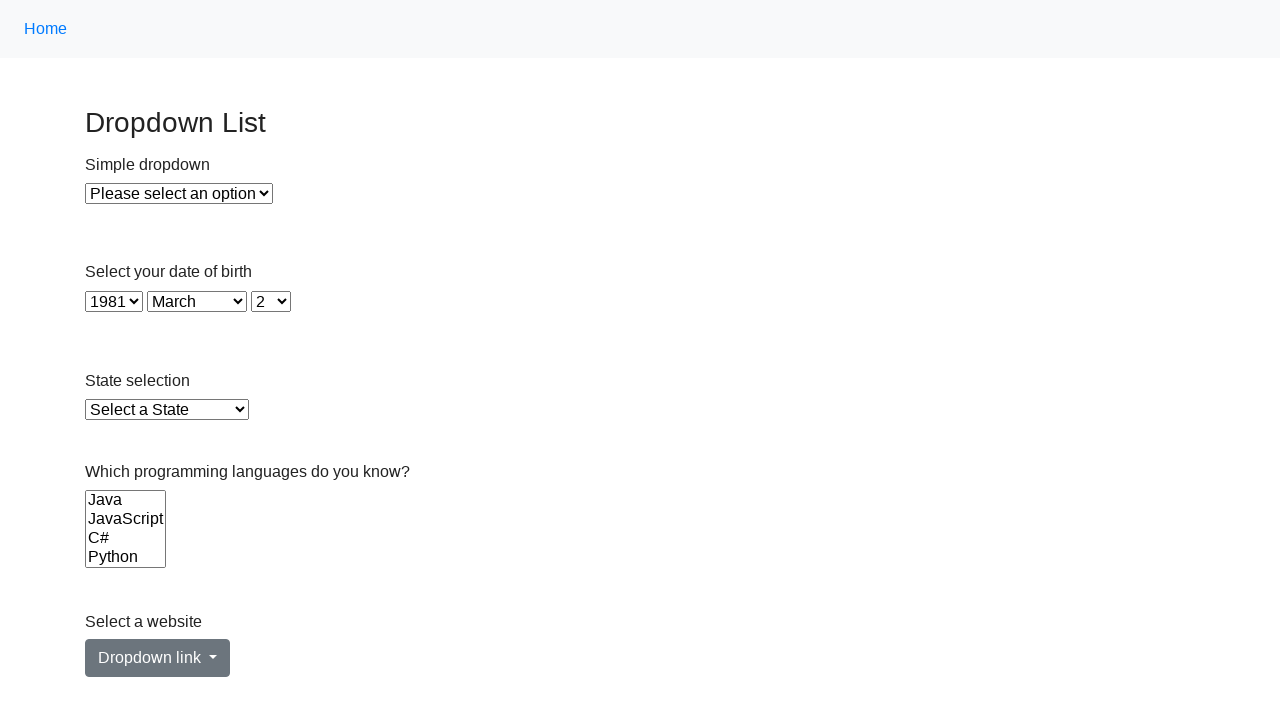